Navigates to the SBI Online Banking homepage and verifies that links are present on the page

Starting URL: https://www.onlinesbi.sbi/

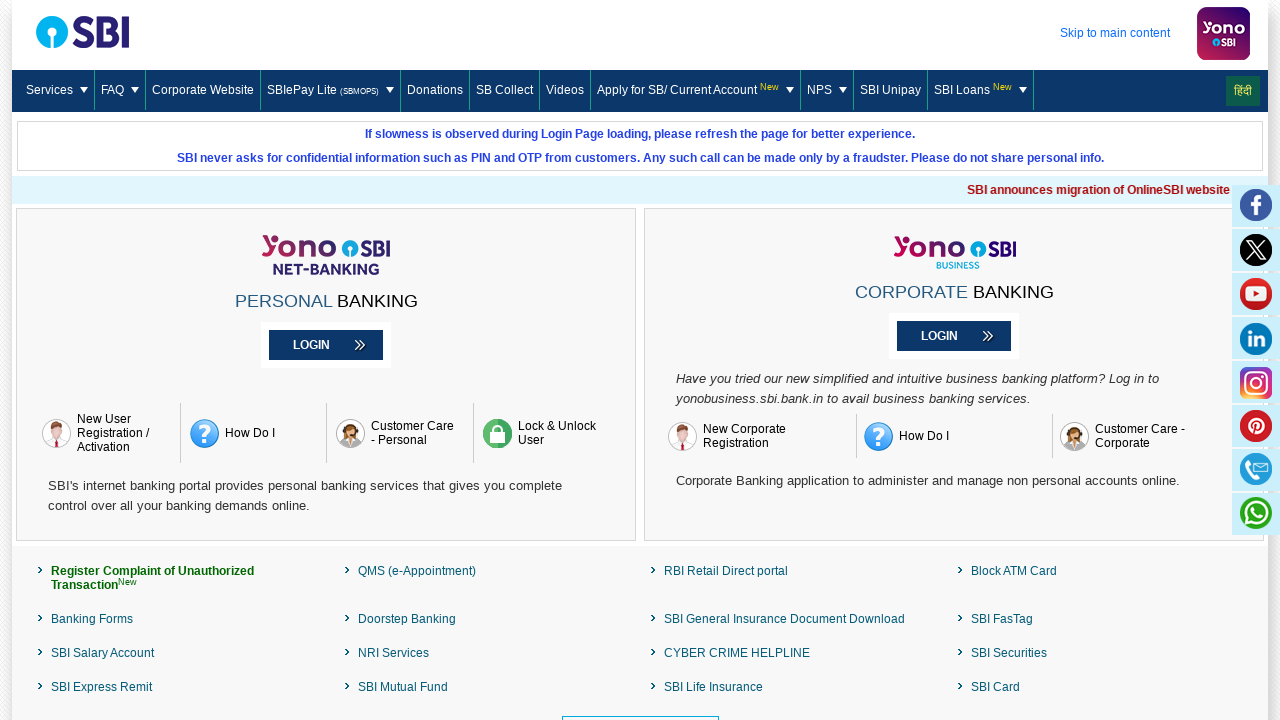

Waited for links to load on SBI Online Banking homepage
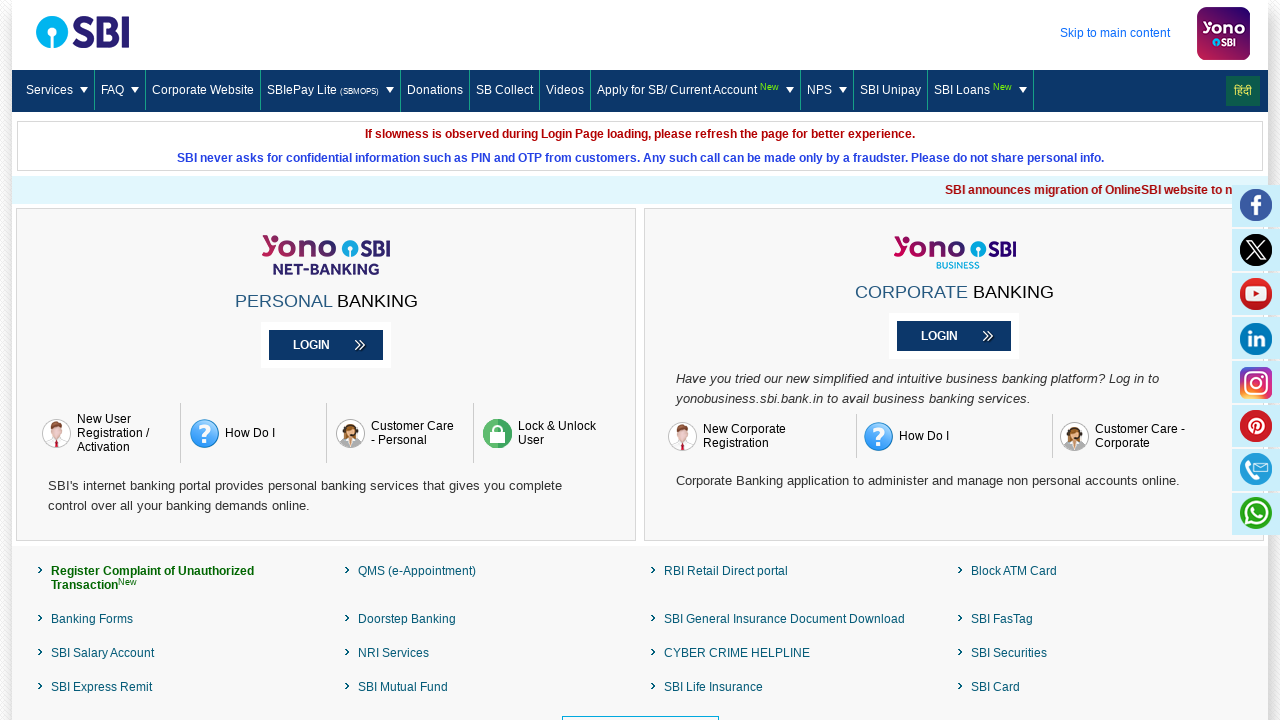

Located all links on the page
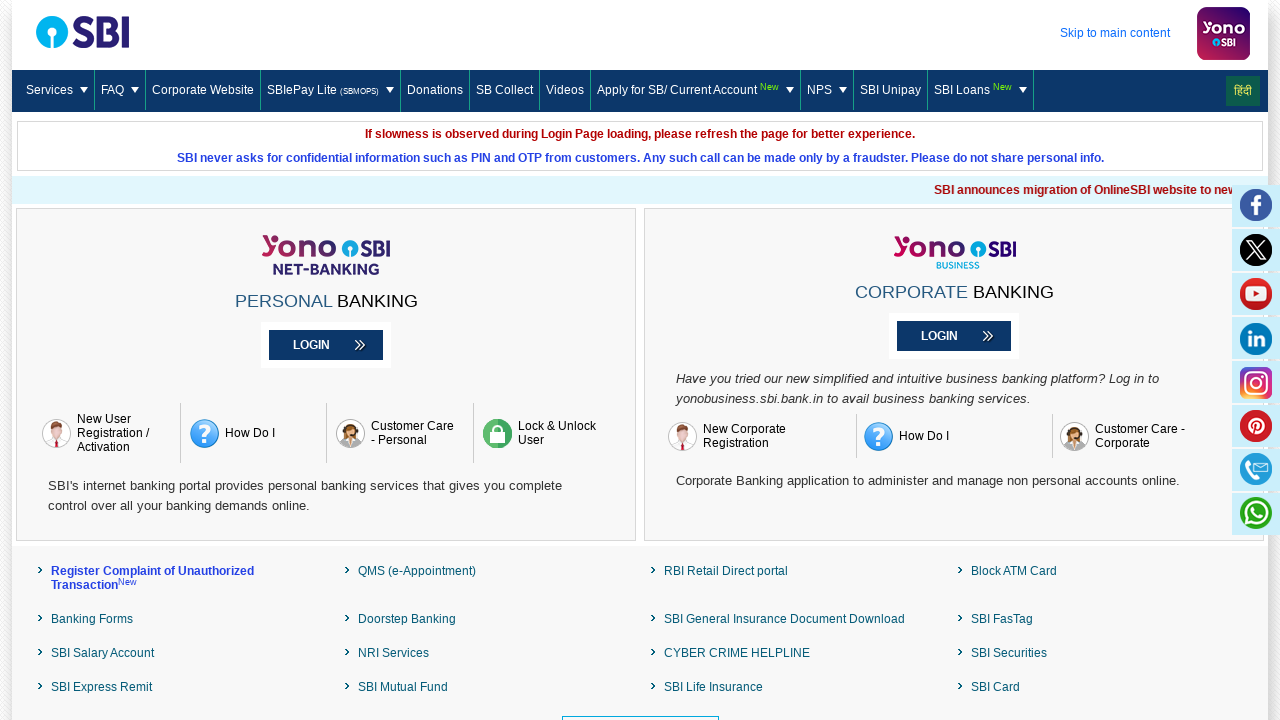

Verified that links are present on the SBI Online Banking homepage
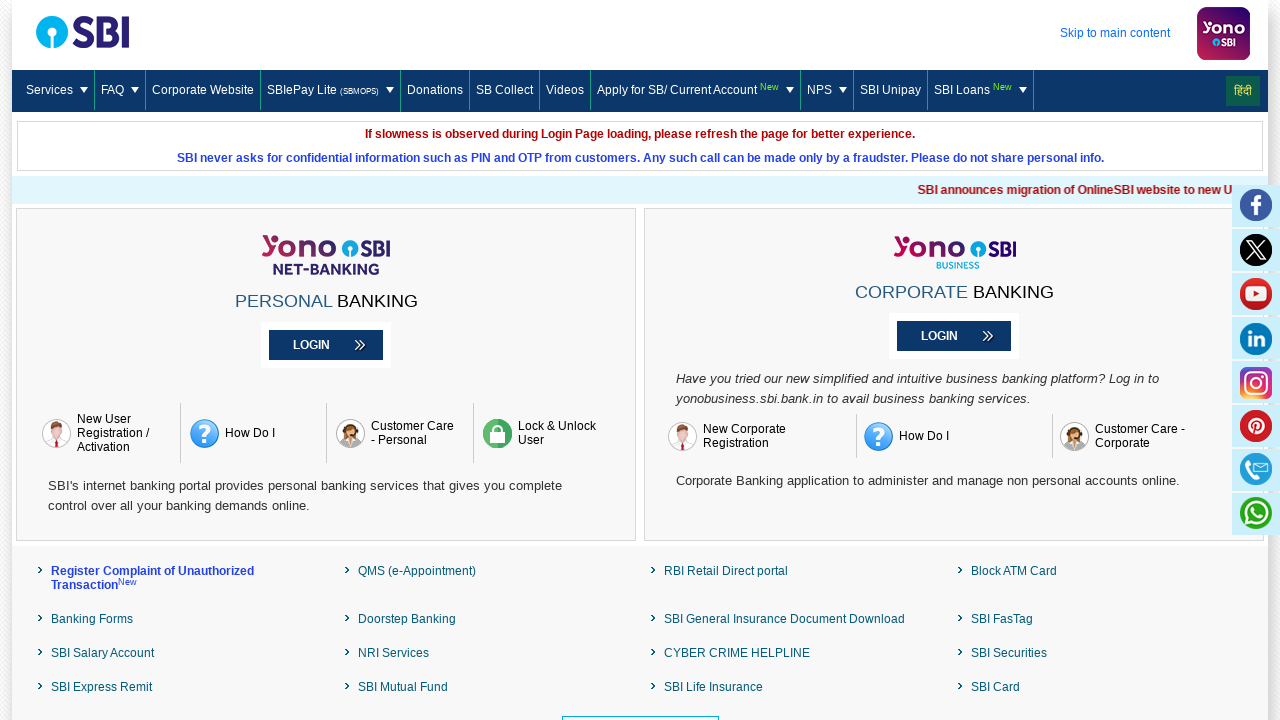

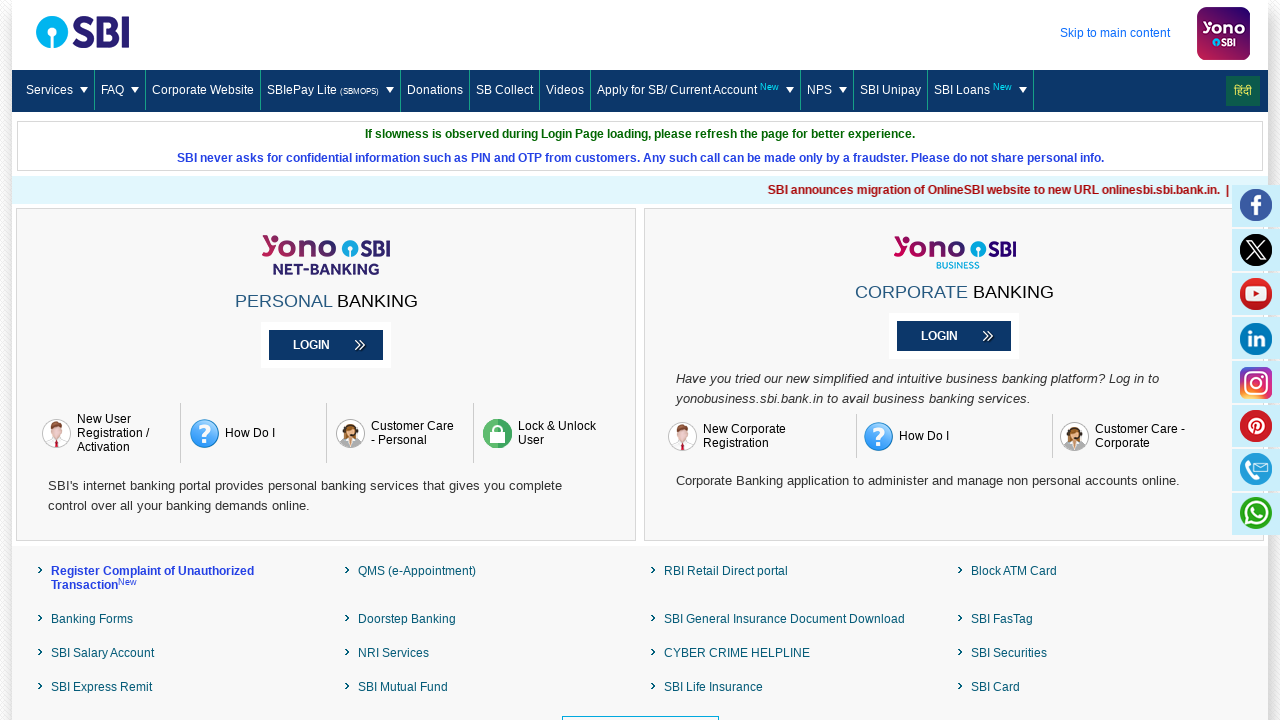